Tests the case status search functionality on the Madhya Pradesh High Court website by entering a case number into the search field

Starting URL: https://mphc.gov.in/case-status

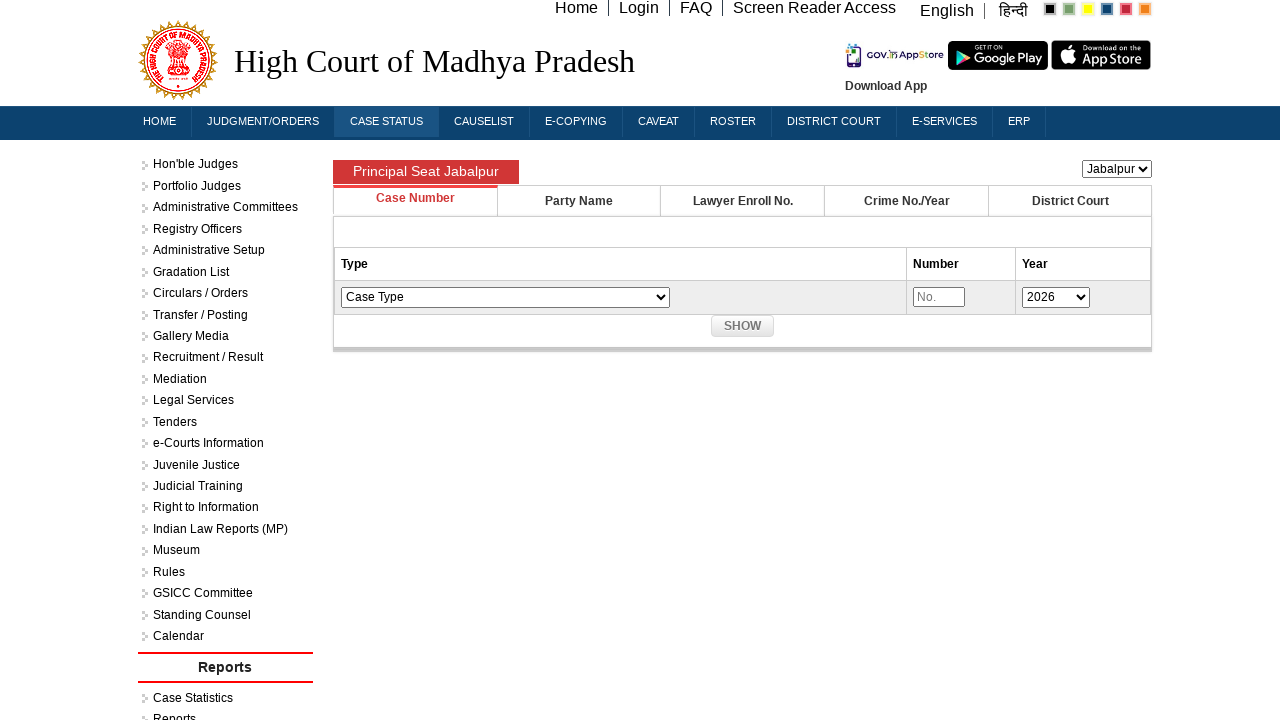

Filled case number search field with '456' on #txtnoS
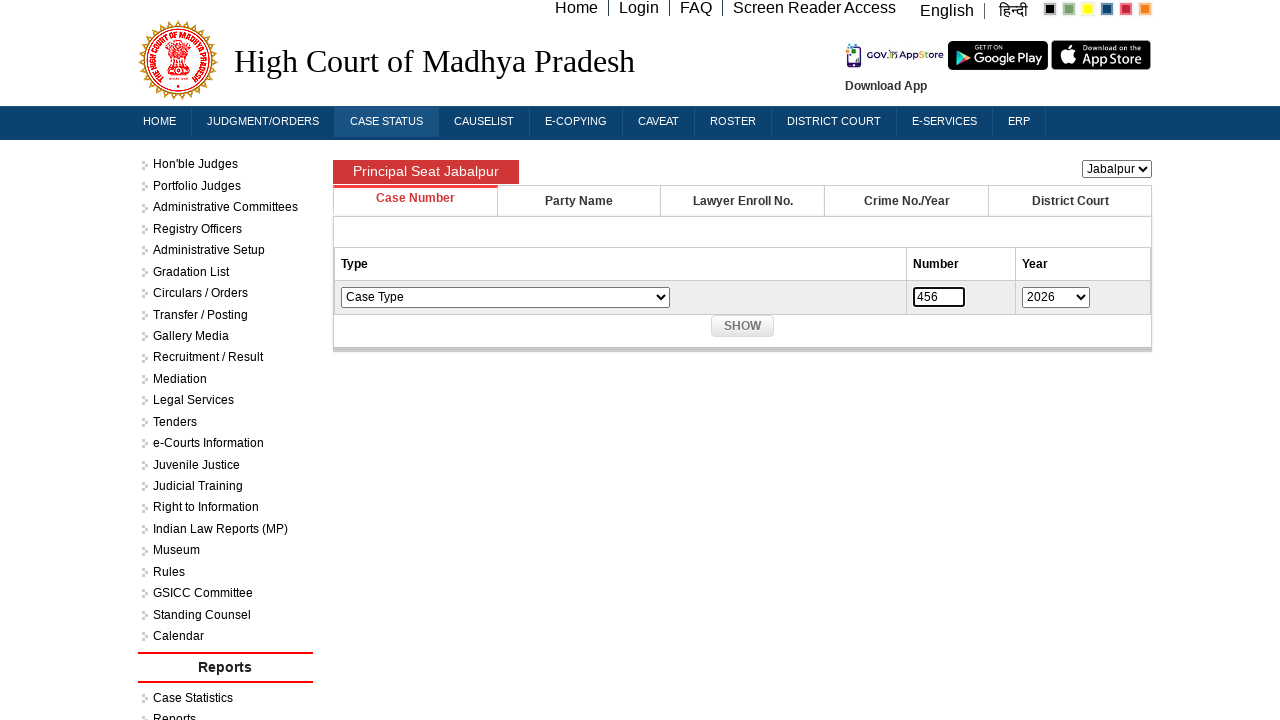

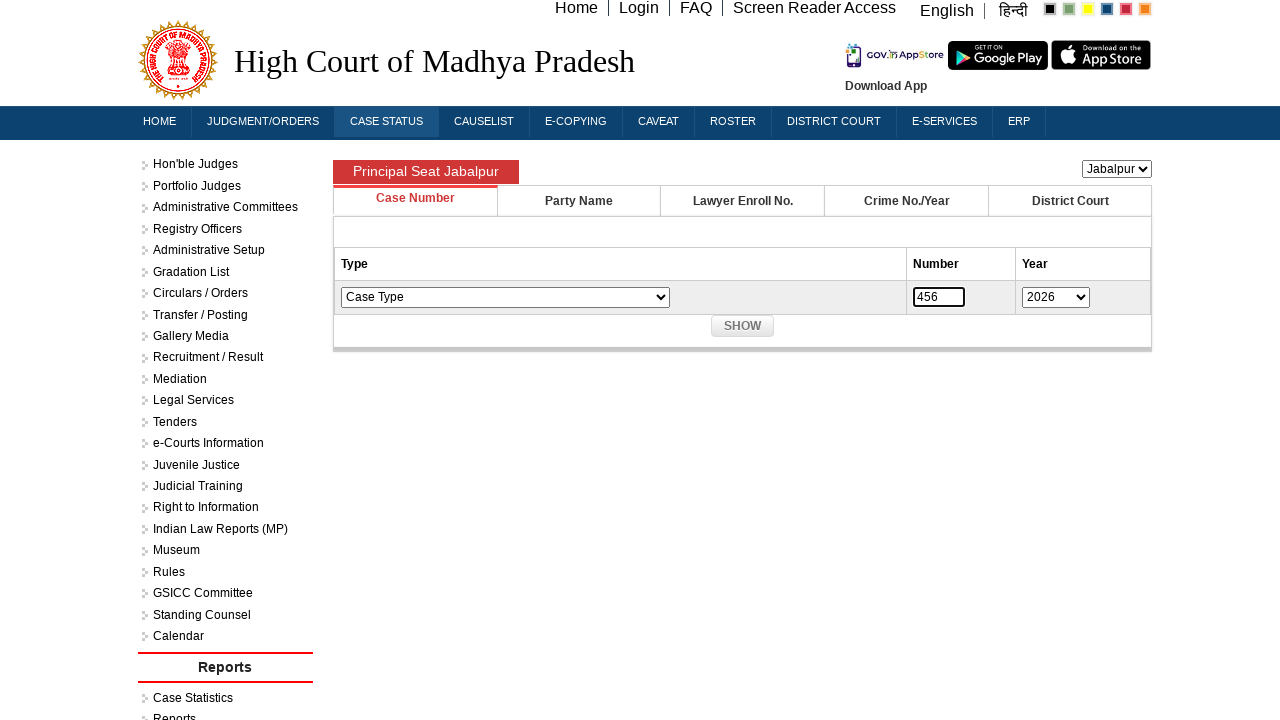